Navigates to the Selenium HQ website and verifies that the page title contains expected text about Selenium WebDriver.

Starting URL: http://www.seleniumhq.org/

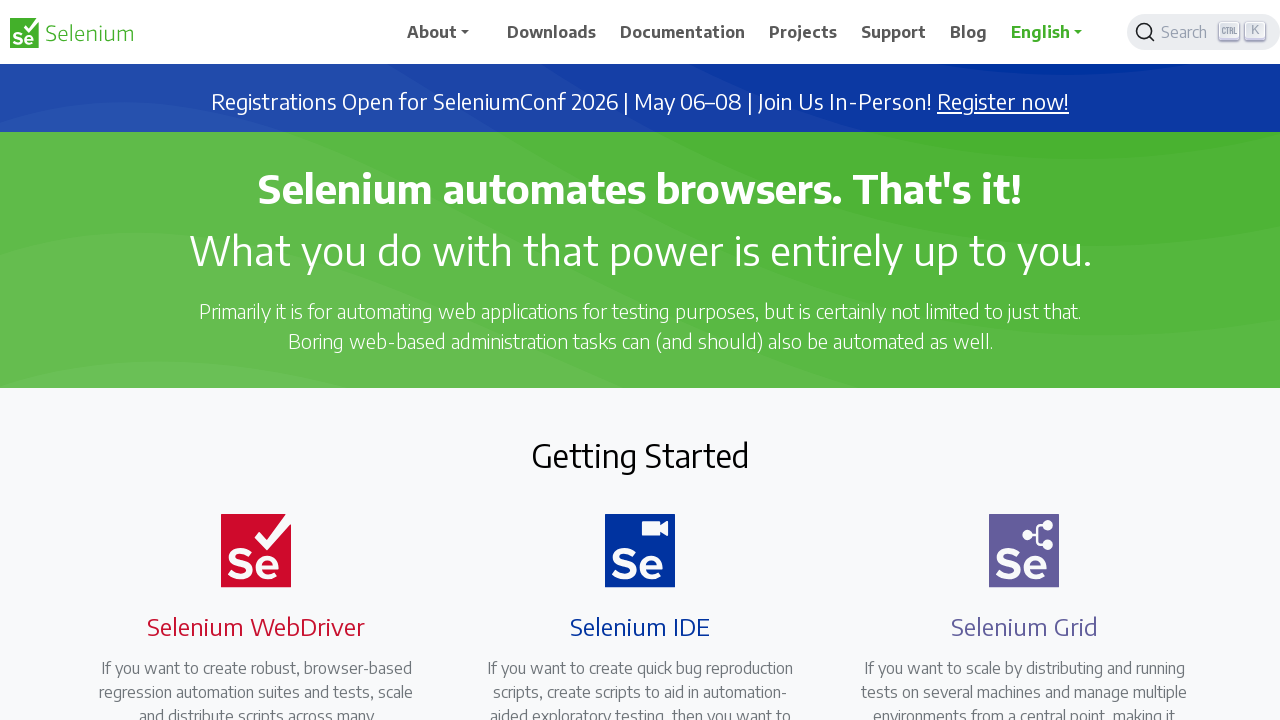

Navigated to Selenium HQ website at http://www.seleniumhq.org/
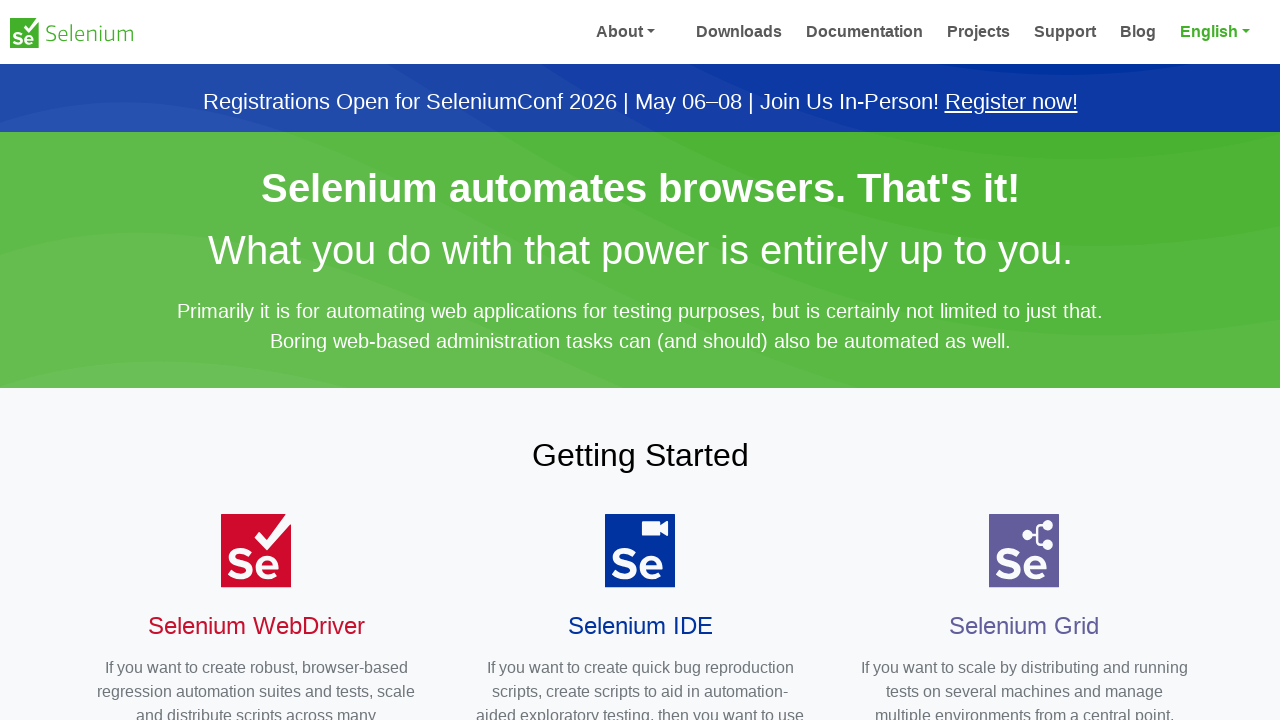

Page DOM content loaded
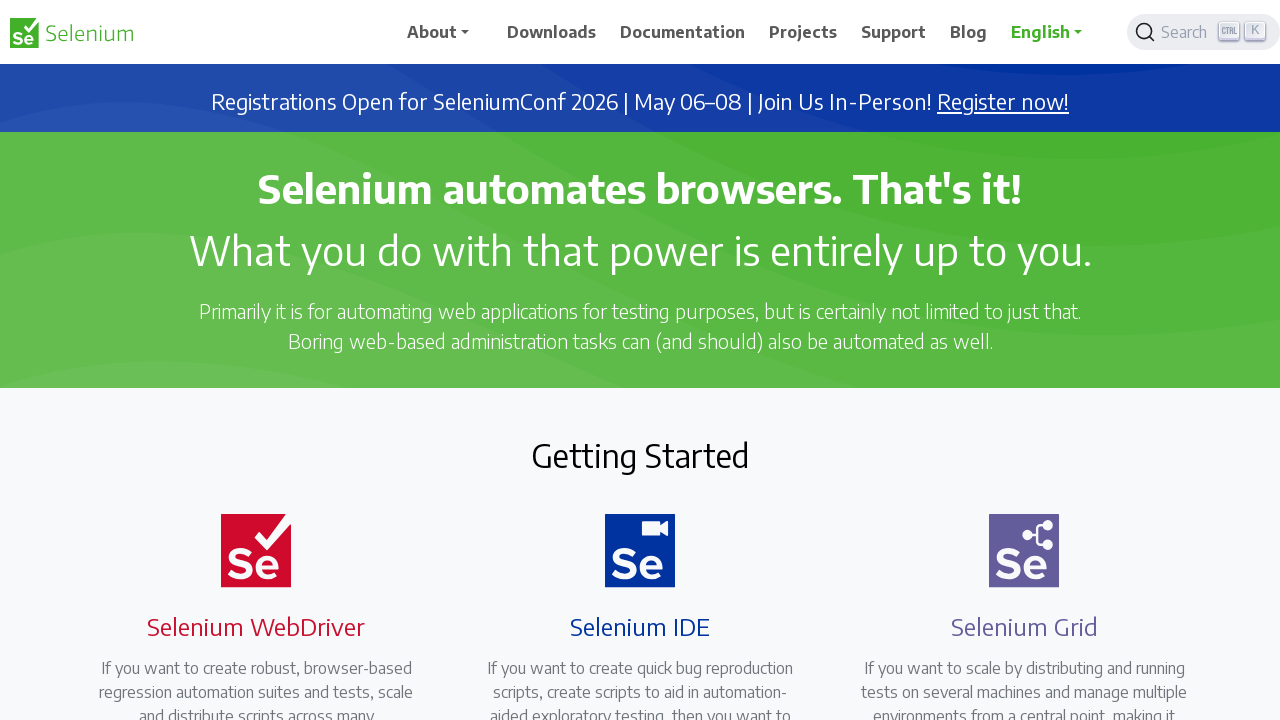

Retrieved page title: Selenium
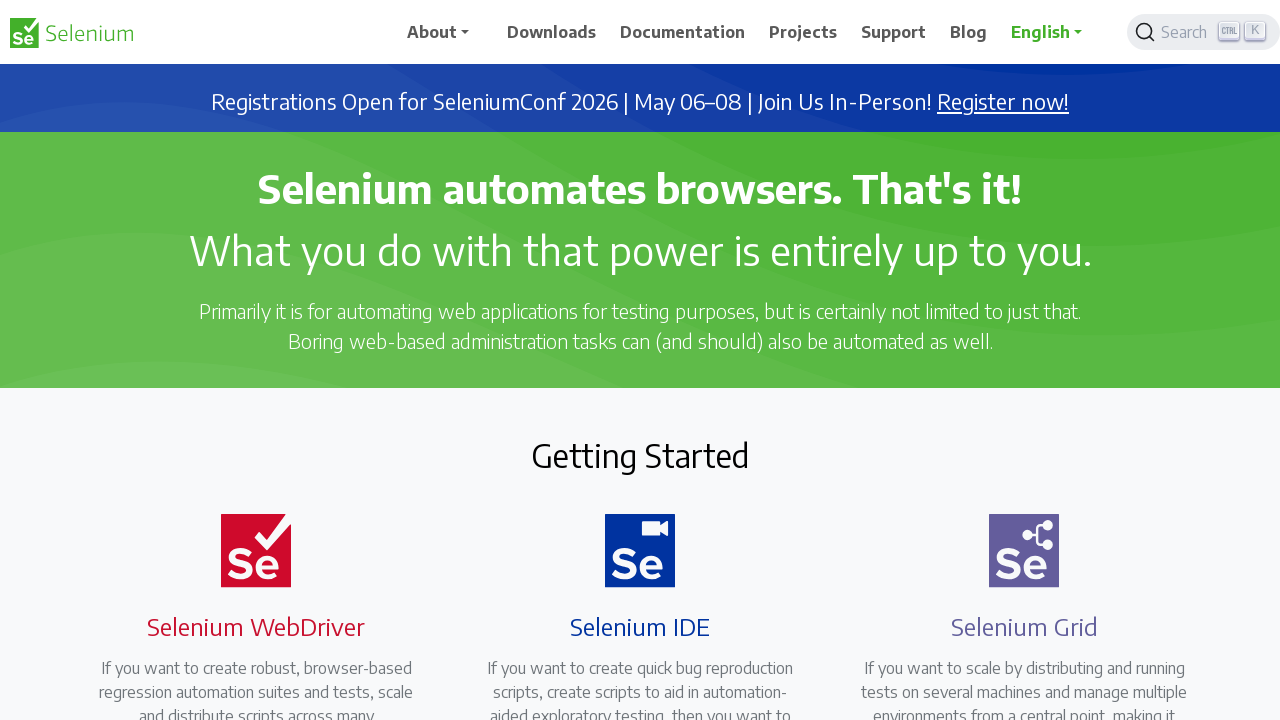

Verified page title contains 'Selenium' or 'Browser Automation'
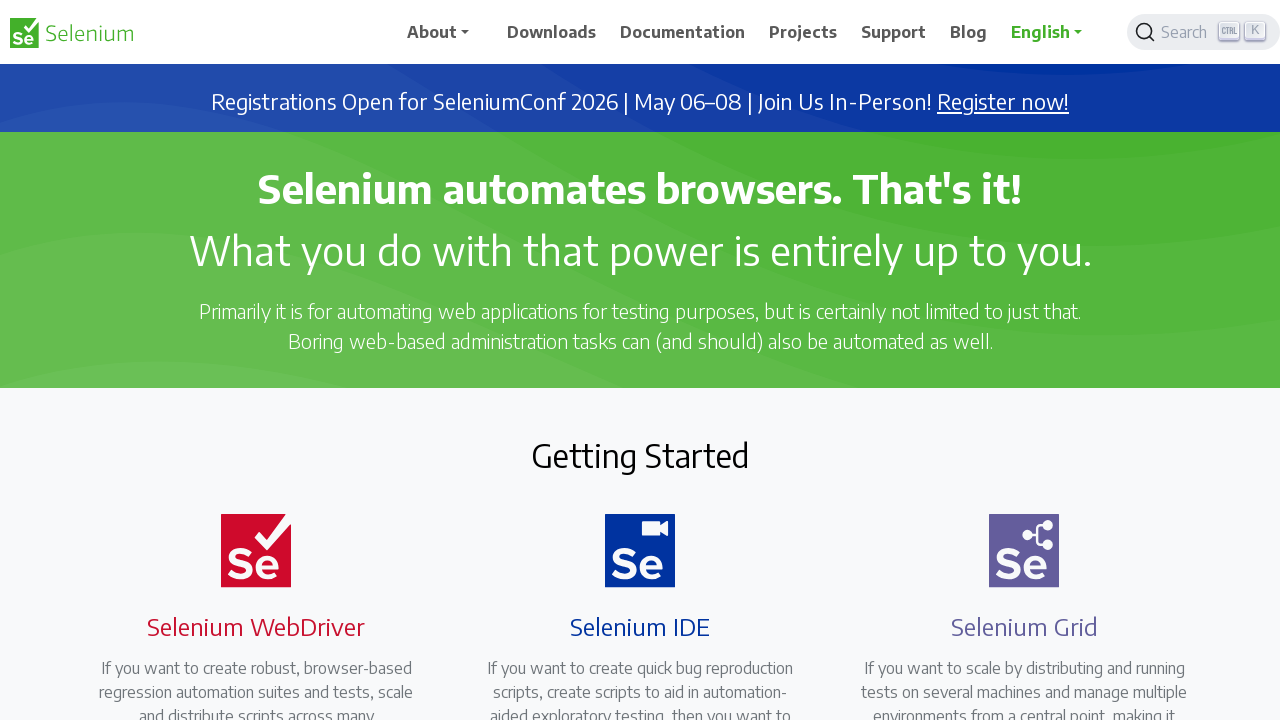

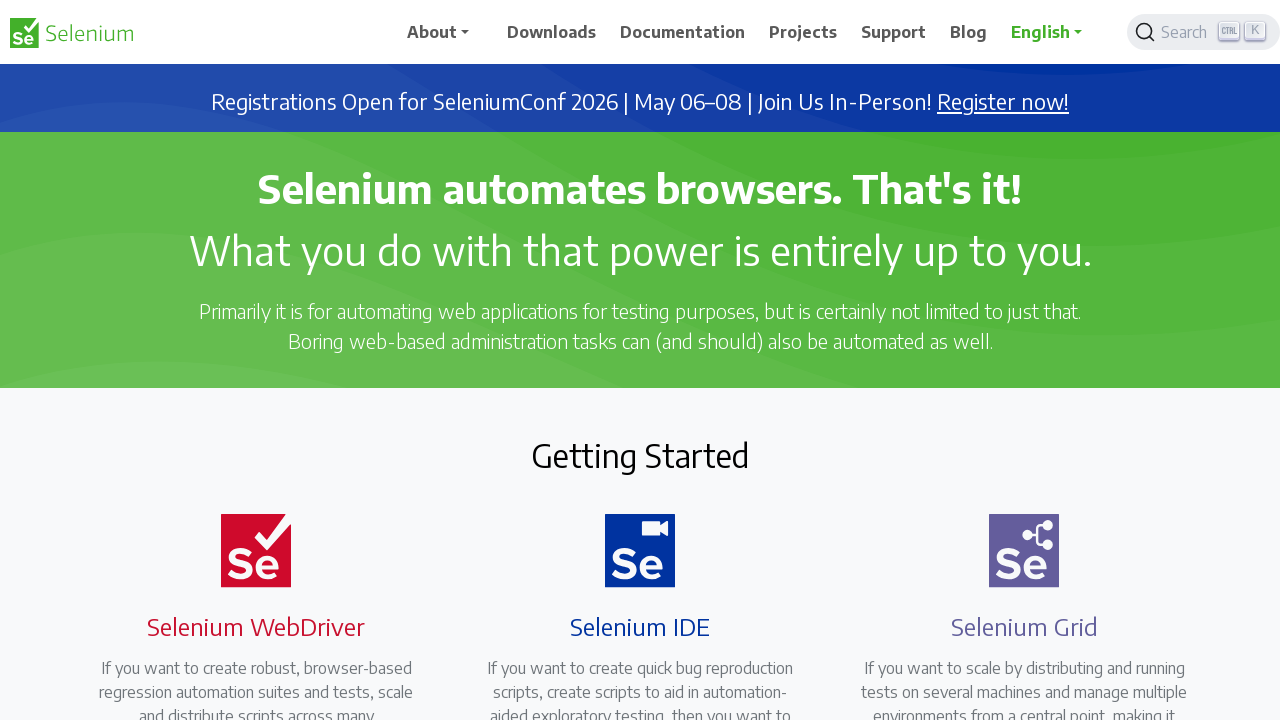